Tests window handle functionality by clicking a link that opens a new window, switching to the new window, and verifying the title changes to "New Window"

Starting URL: https://practice.cydeo.com/windows

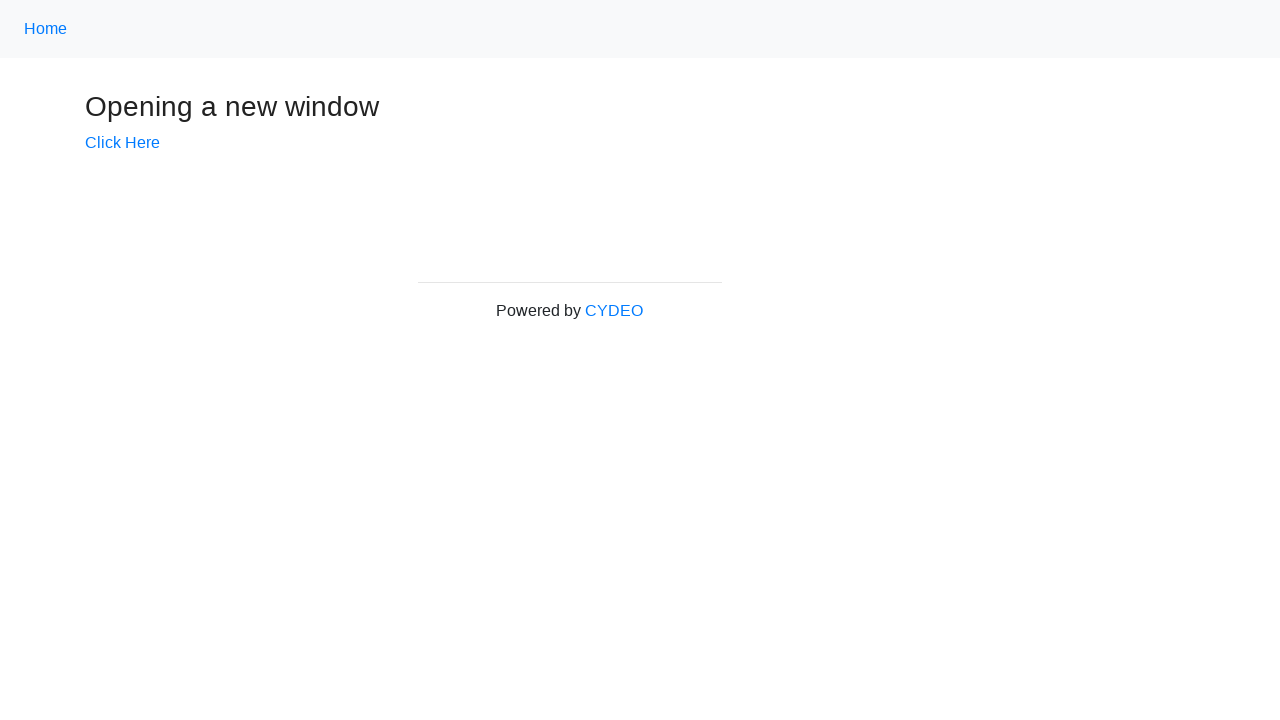

Verified initial page title is 'Windows'
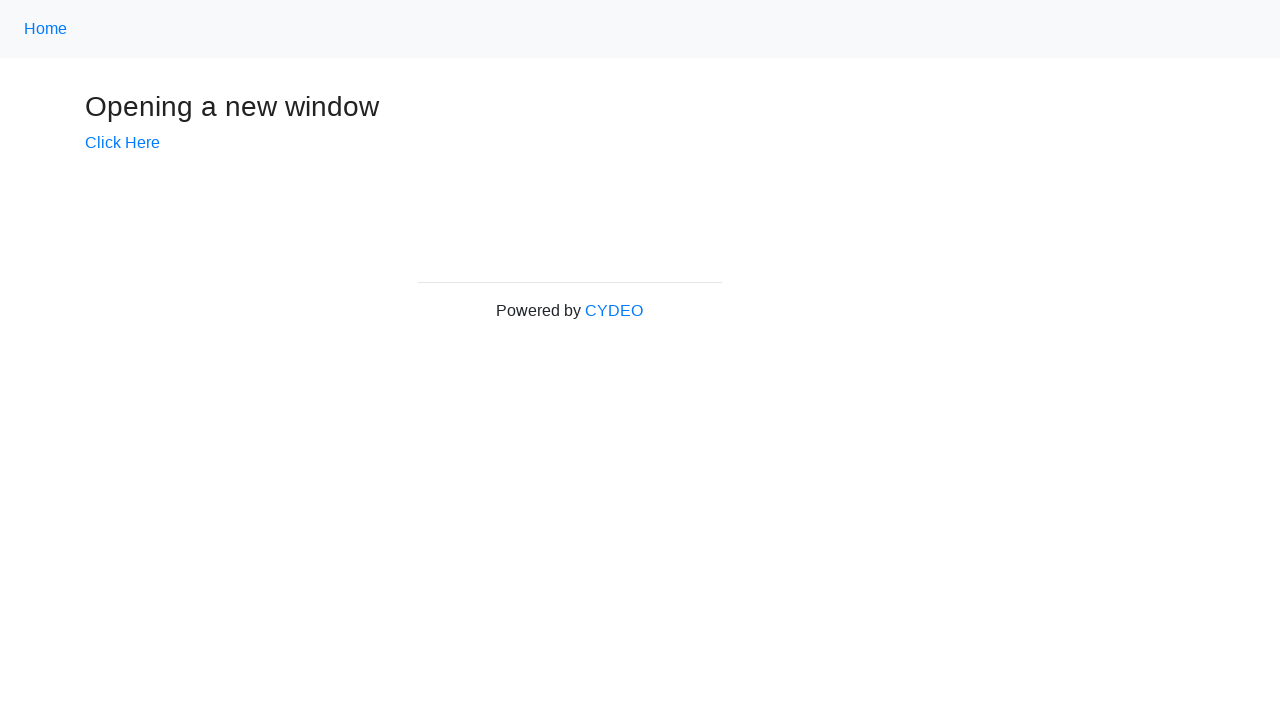

Stored reference to original page
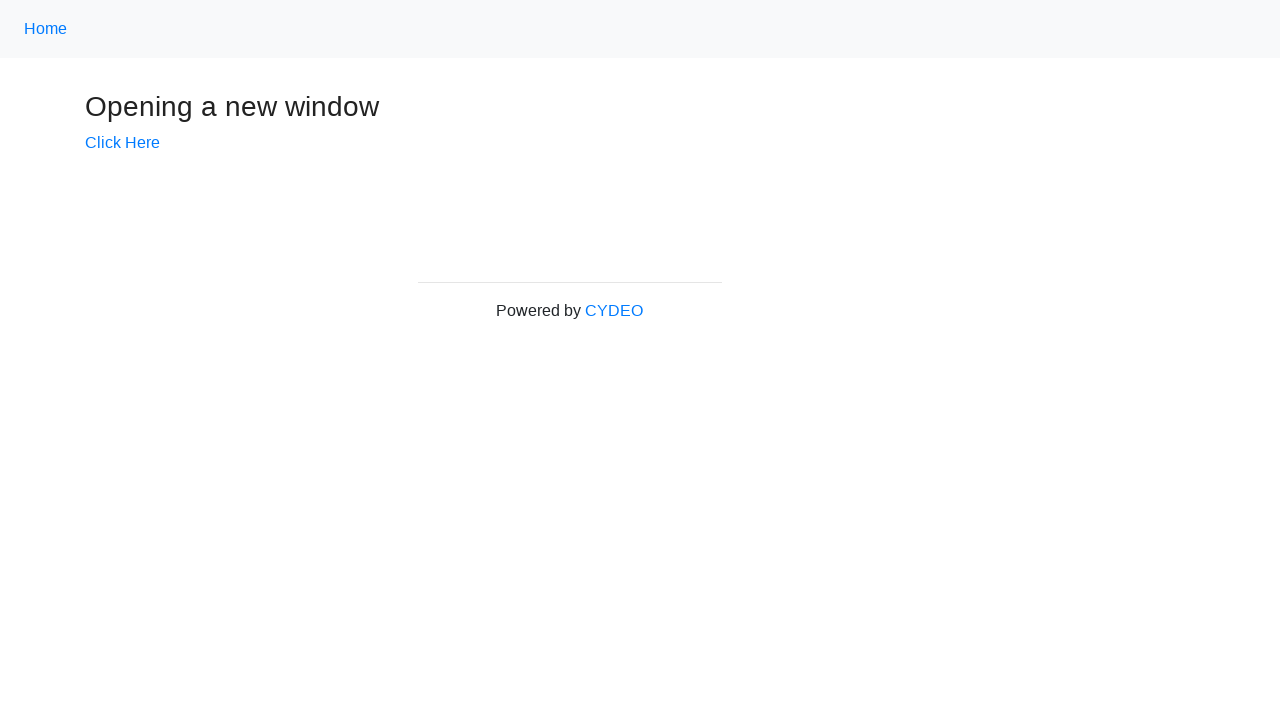

Clicked 'Click Here' link to open new window at (122, 143) on xpath=//a[.='Click Here']
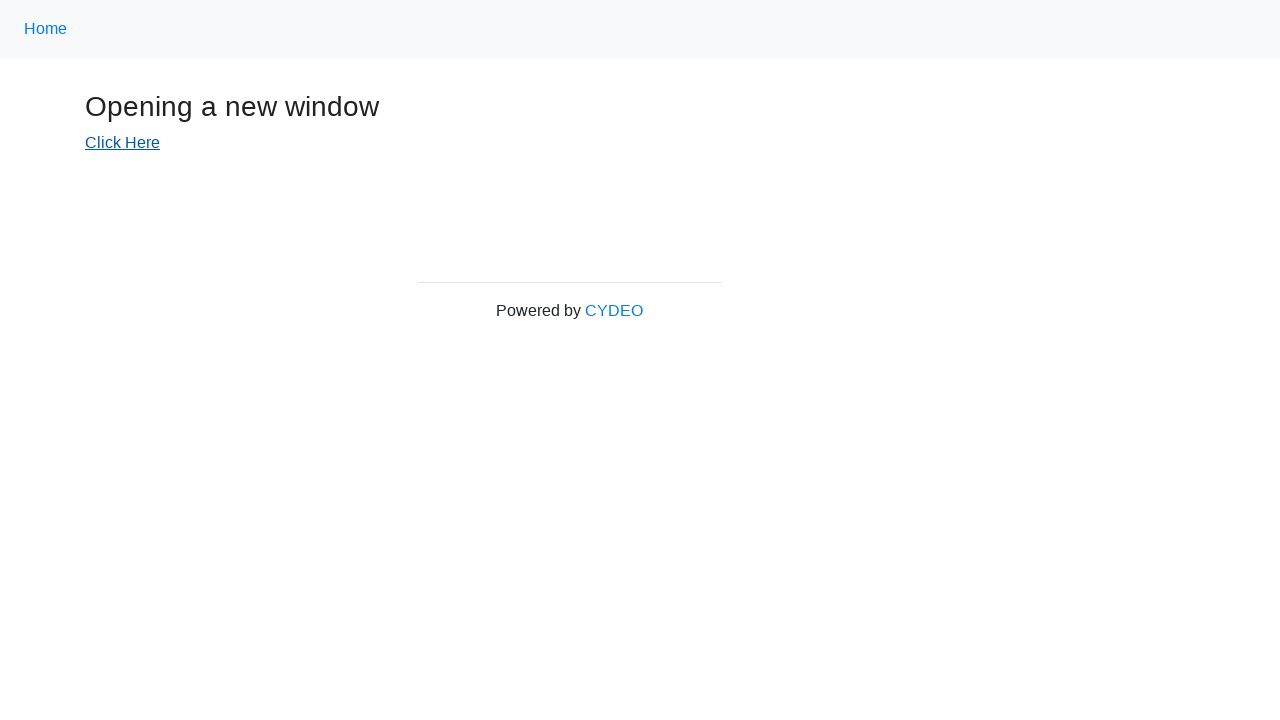

Obtained reference to newly opened window
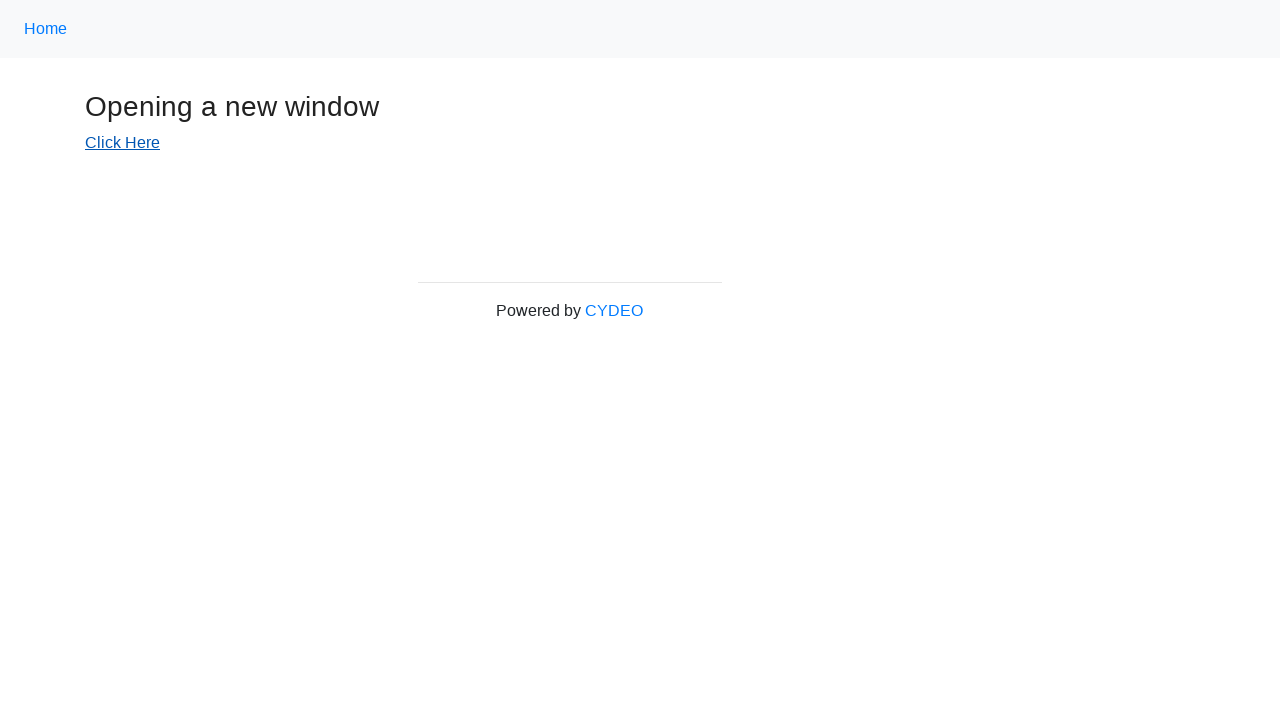

Waited for new window to finish loading
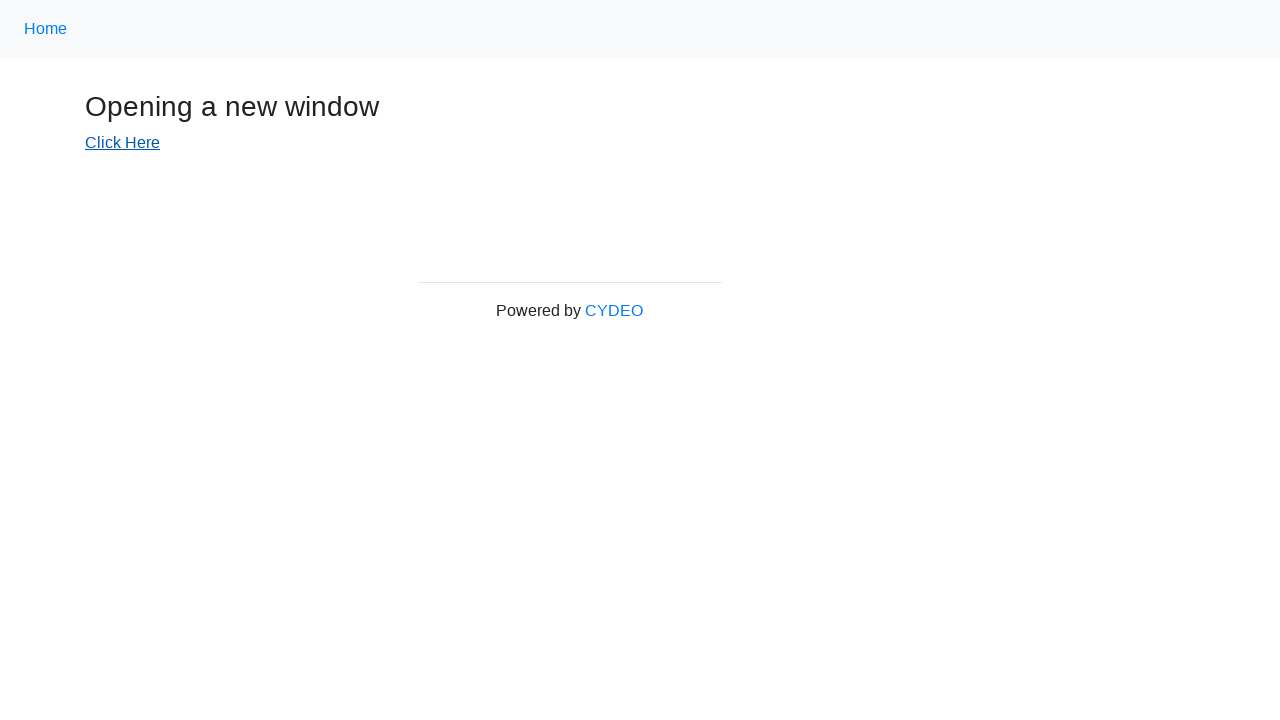

Verified new window title is 'New Window'
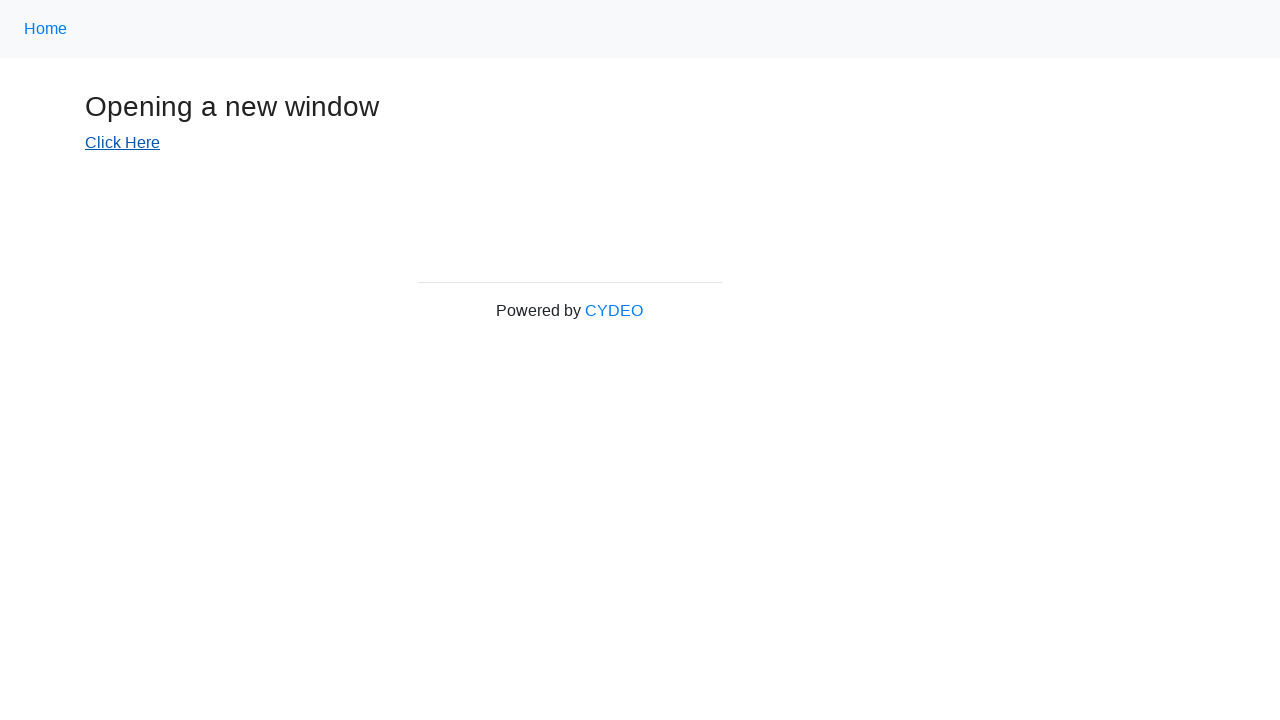

Closed new window and switched back to original window
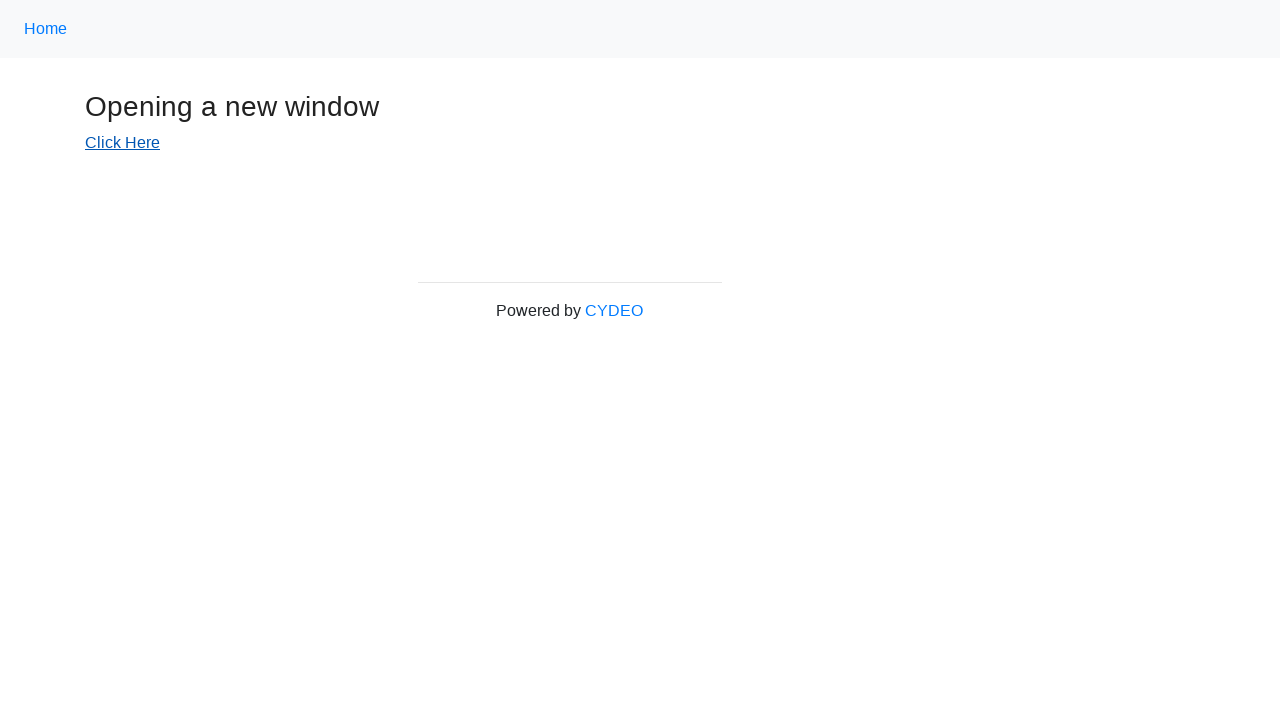

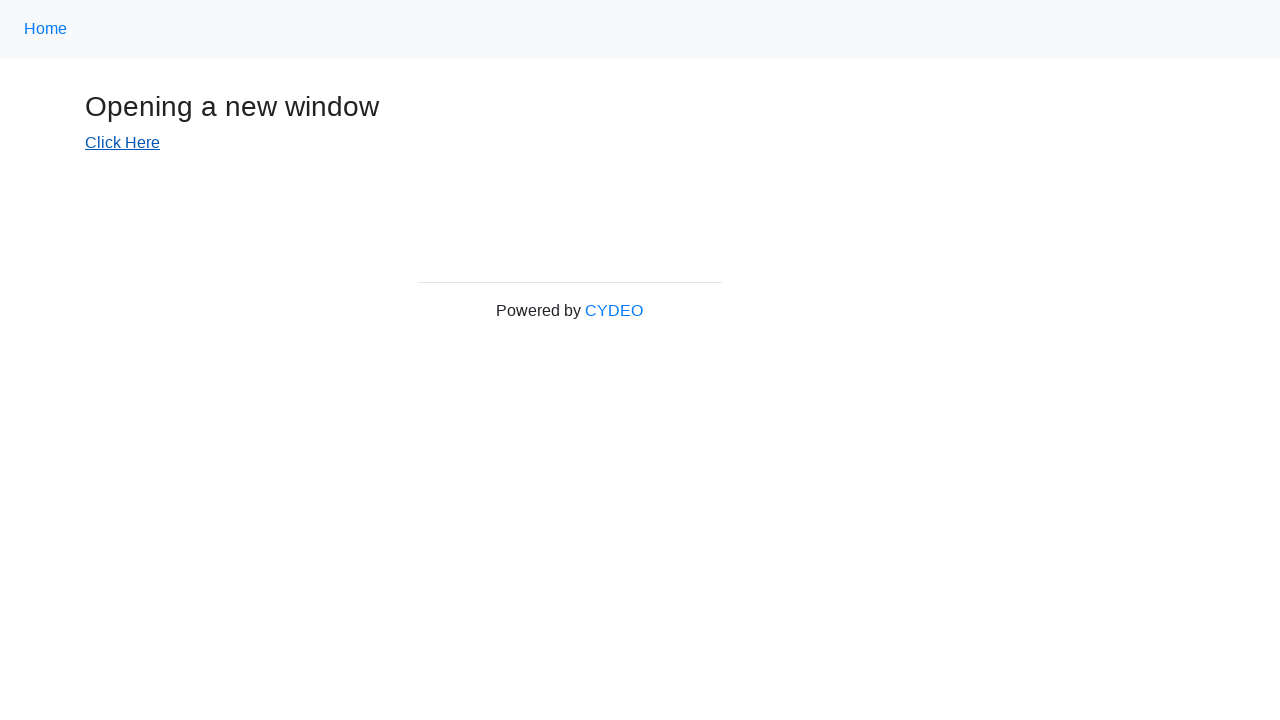